Tests hover functionality by hovering over a user avatar and verifying the profile link appears

Starting URL: https://the-internet.herokuapp.com/hovers

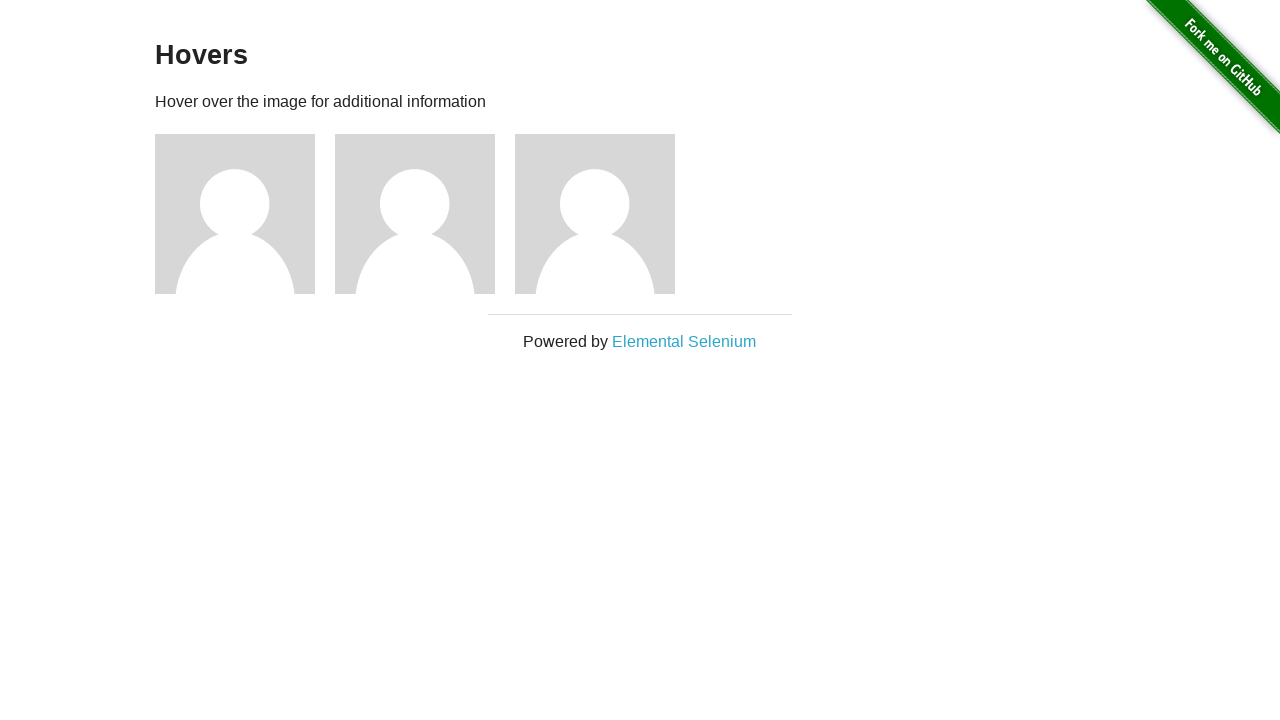

Navigated to hovers test page
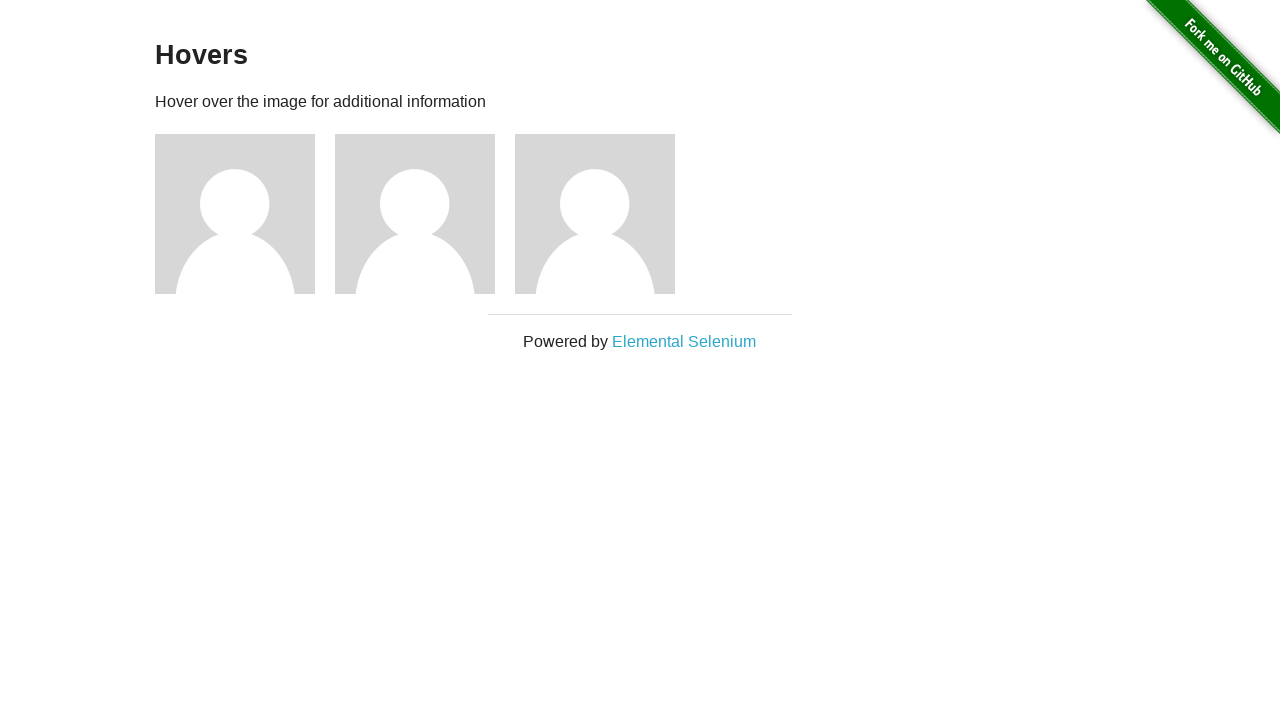

Hovered over first user avatar at (235, 214) on (//img[@alt='User Avatar'])[1]
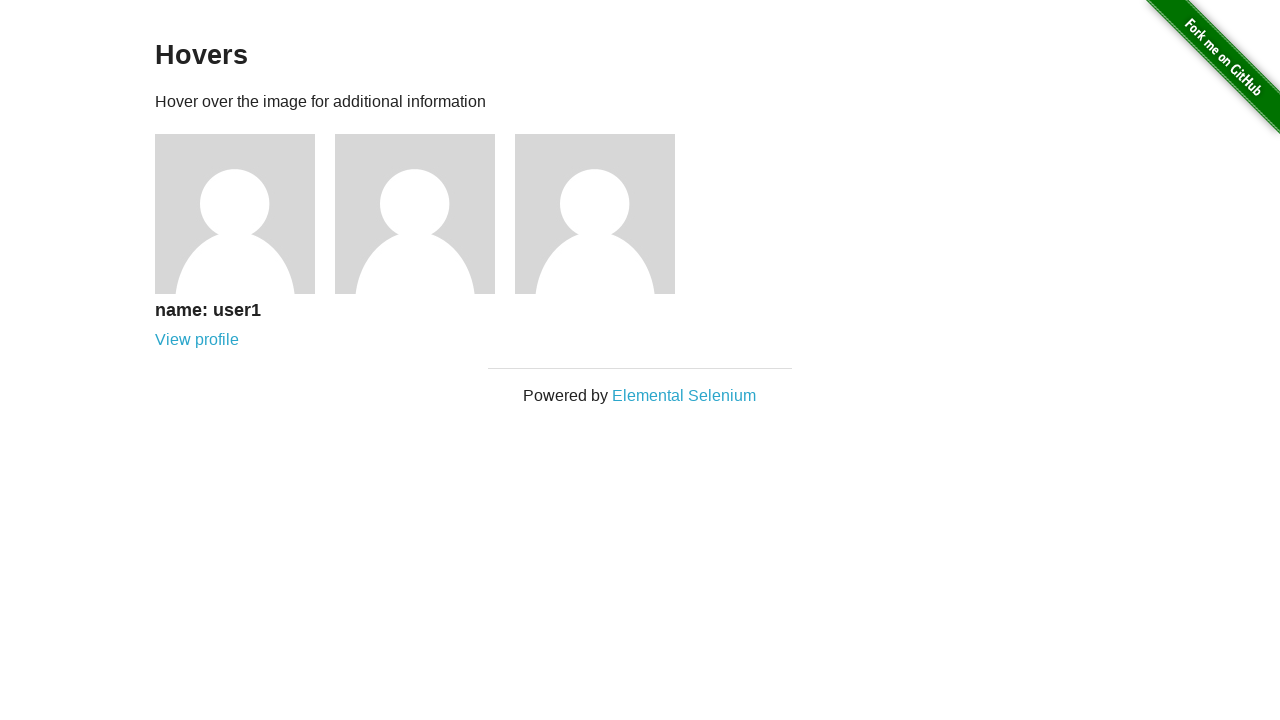

Profile link appeared and is visible
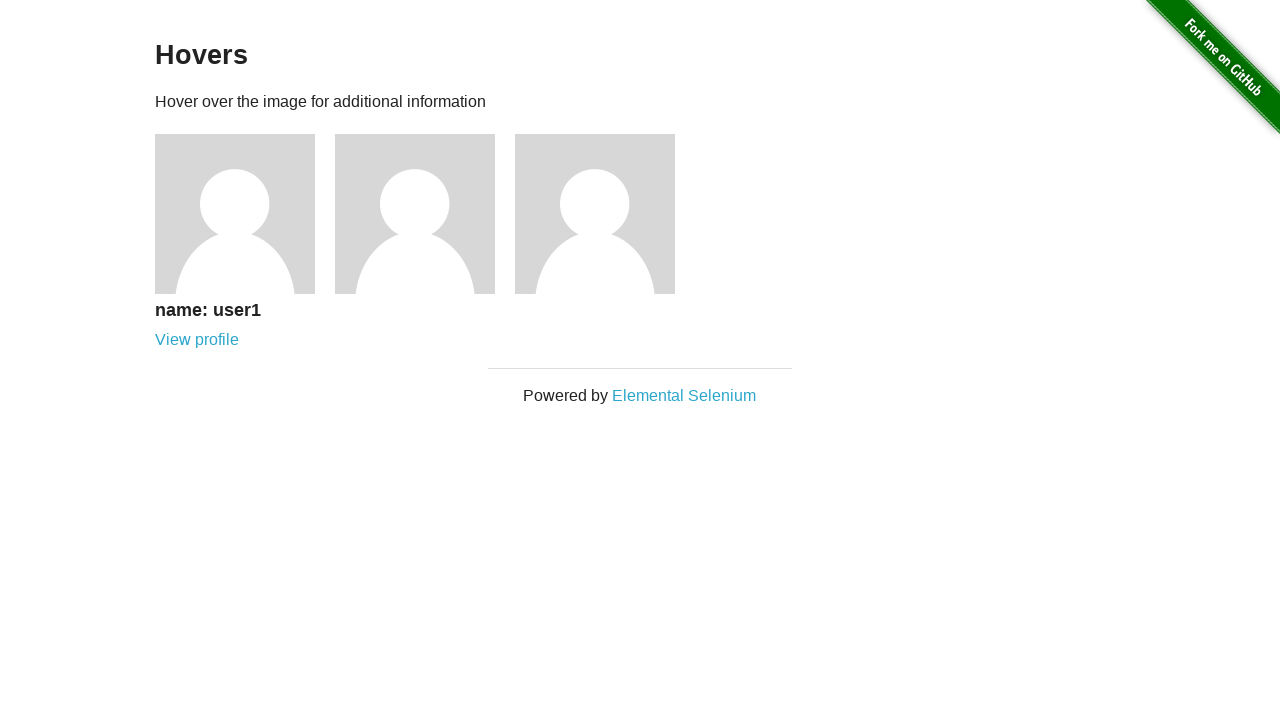

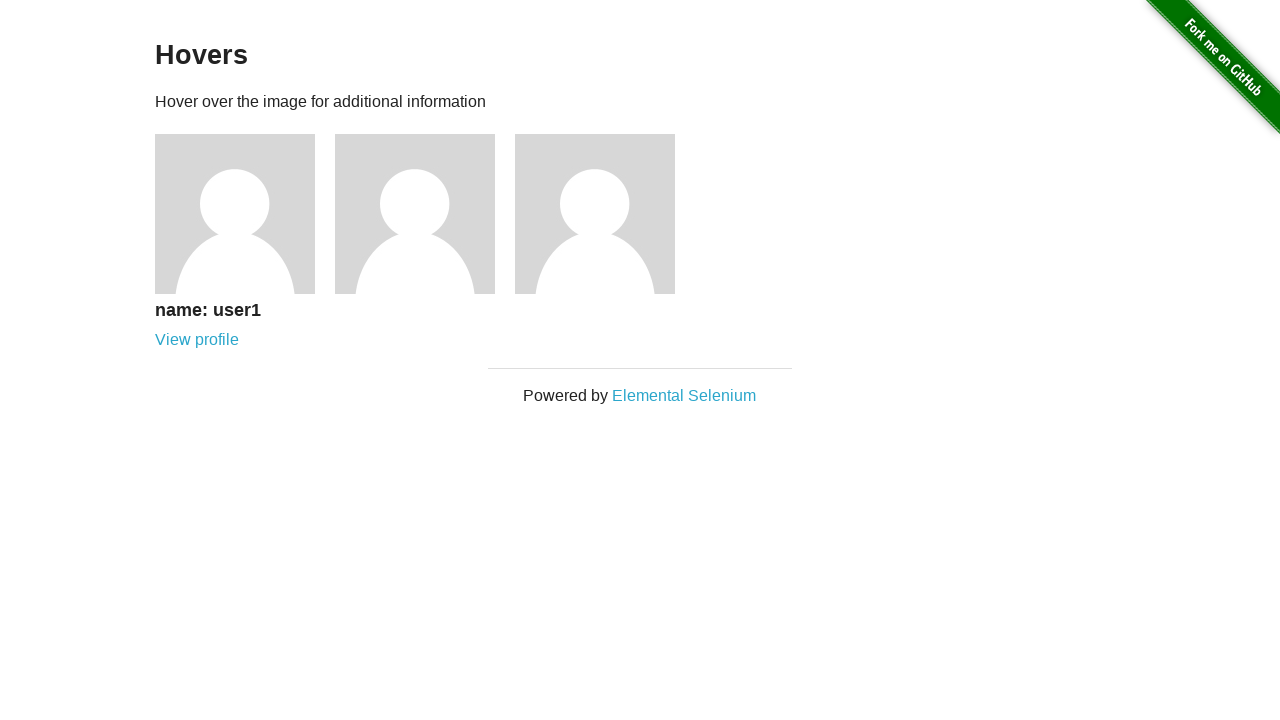